Tests the public phone directory feature by searching for both business and private listings, filling in search criteria including name, location, street, and phone number.

Starting URL: https://telemach.ba/

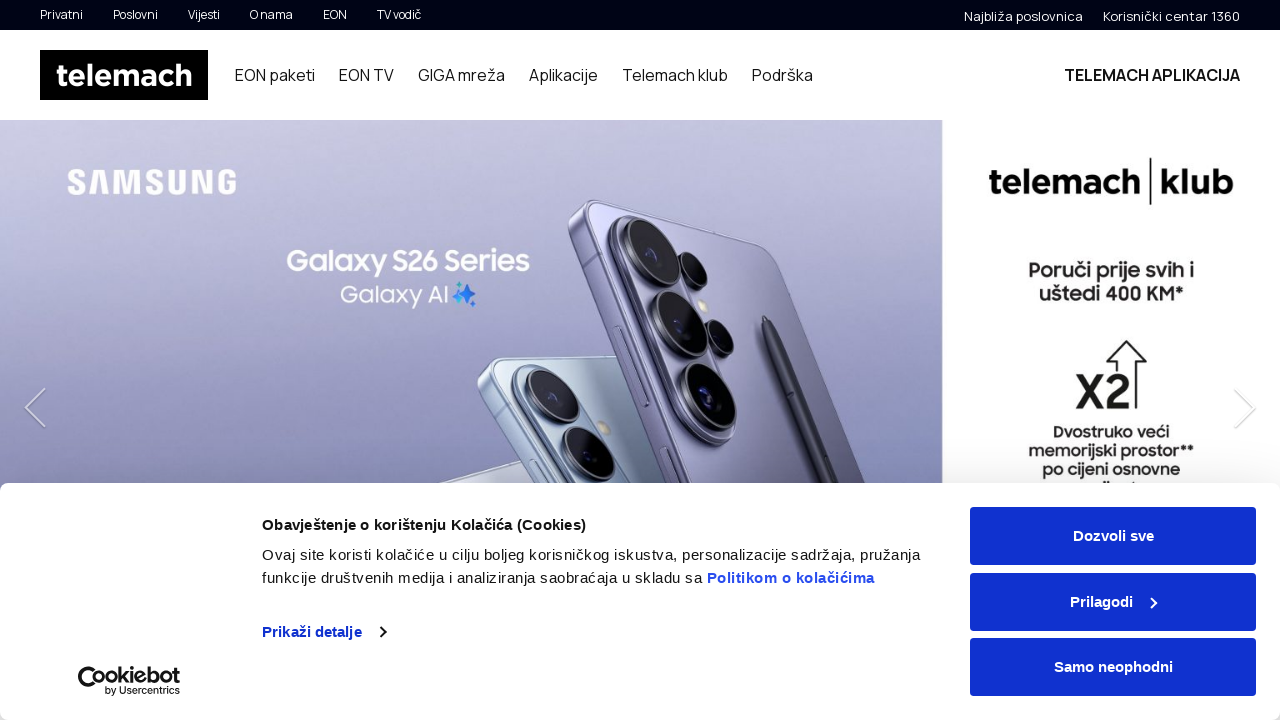

Clicked on public phone directory link in footer at (747, 361) on #ft-navigation > li:nth-child(4) > ul > li > a
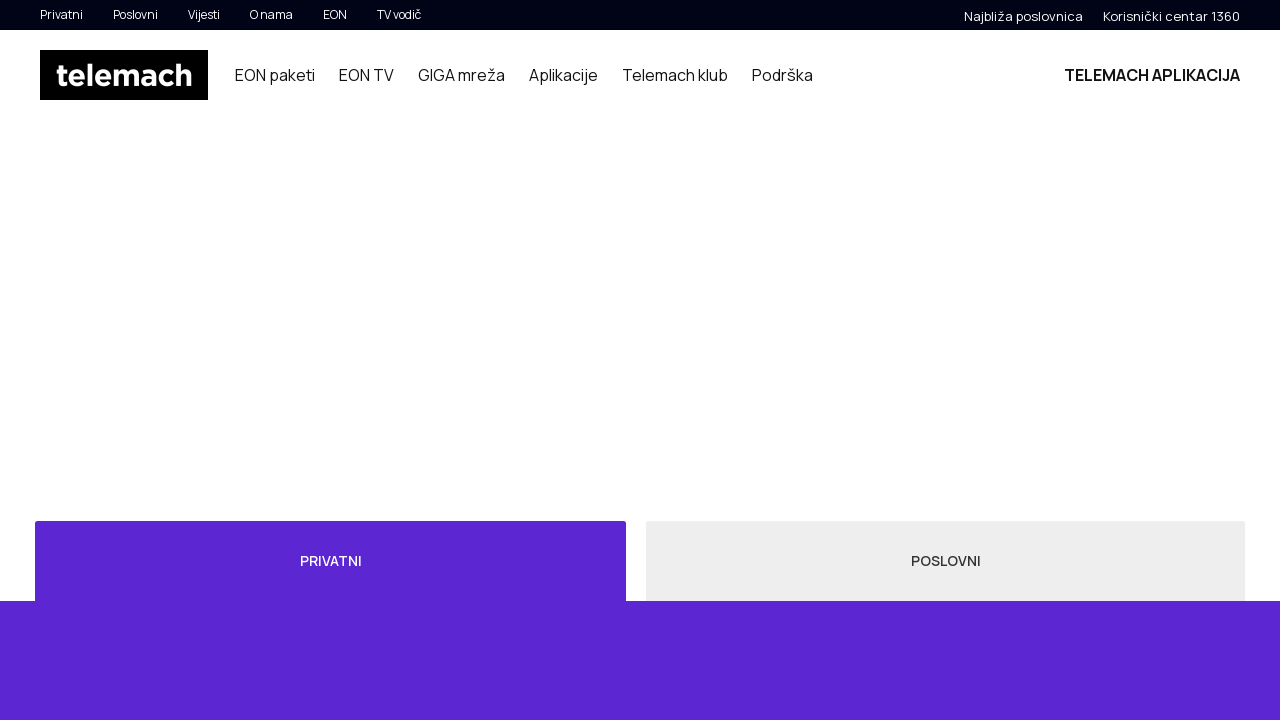

Waited for public phone directory page to load
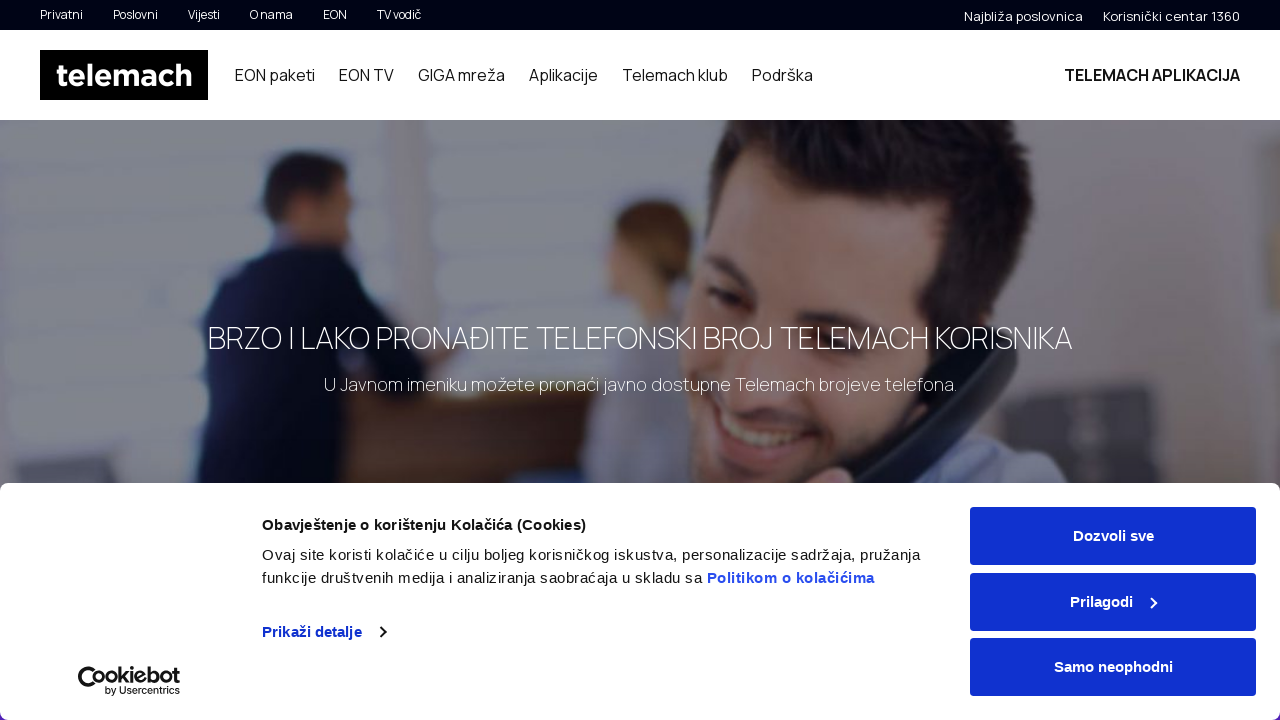

Clicked on business tab at (946, 361) on #myTab > li:nth-child(2) > a
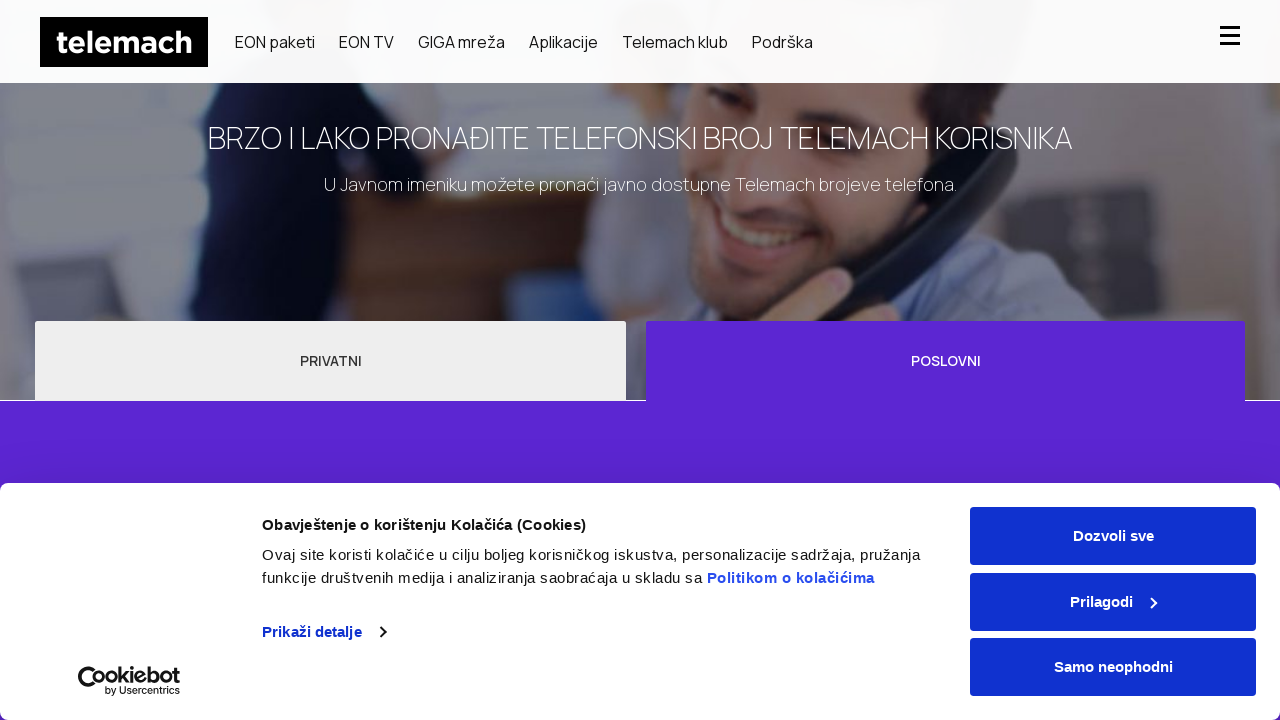

Waited for business tab to load
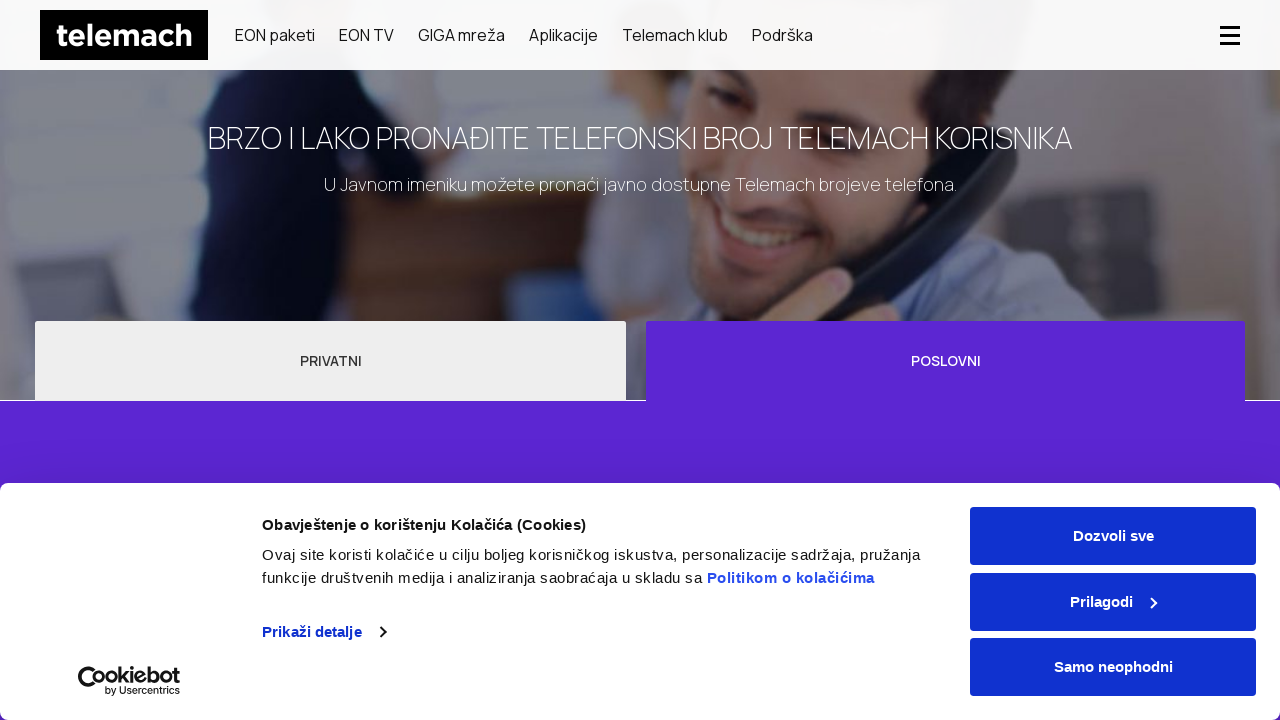

Filled in business name 'Kompanija DOO' on #phonebook-app > div > form > div > div:nth-child(1) > input
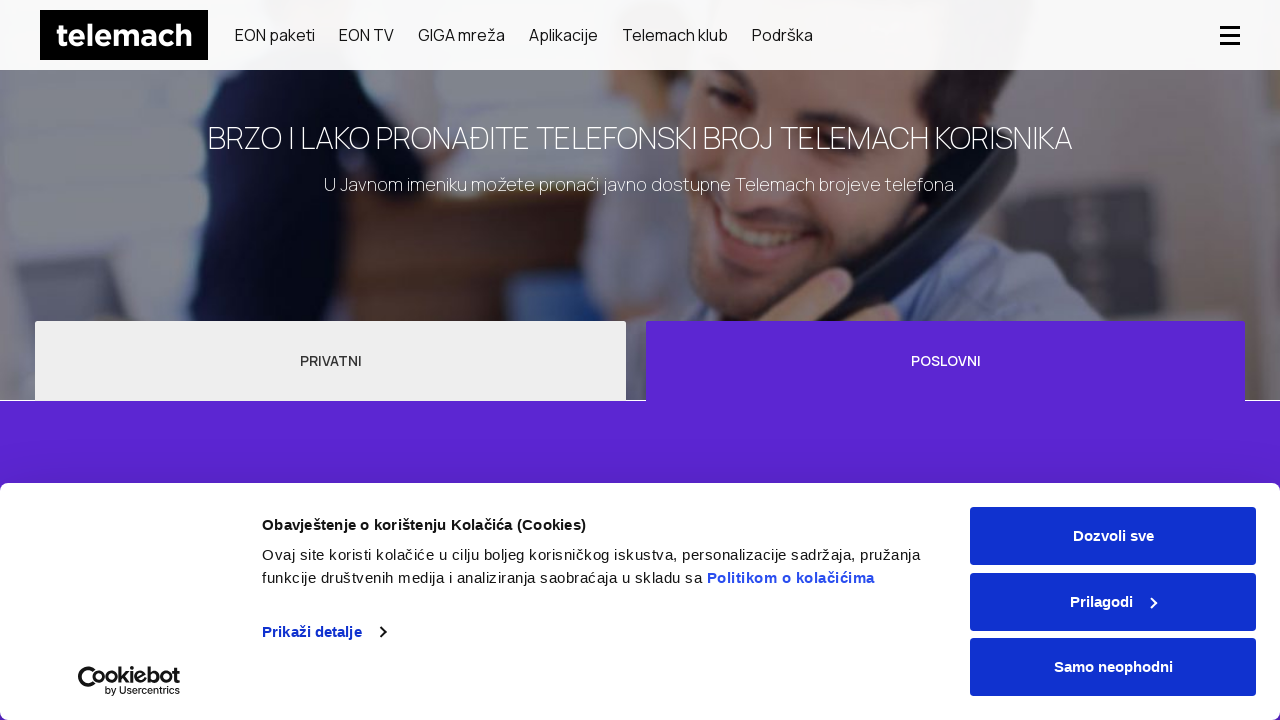

Clicked on location dropdown for business search at (1053, 361) on #phonebook-app > div > form > div > div:nth-child(2) > div > div > input
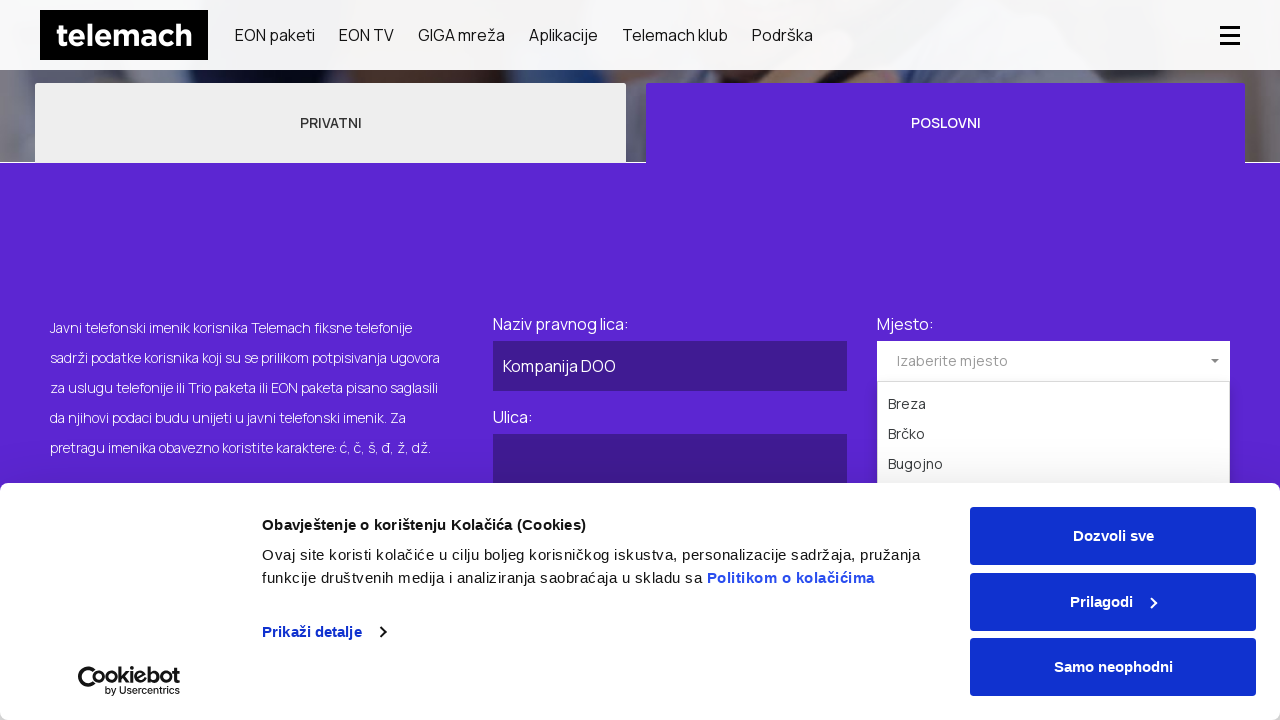

Waited for location dropdown to open
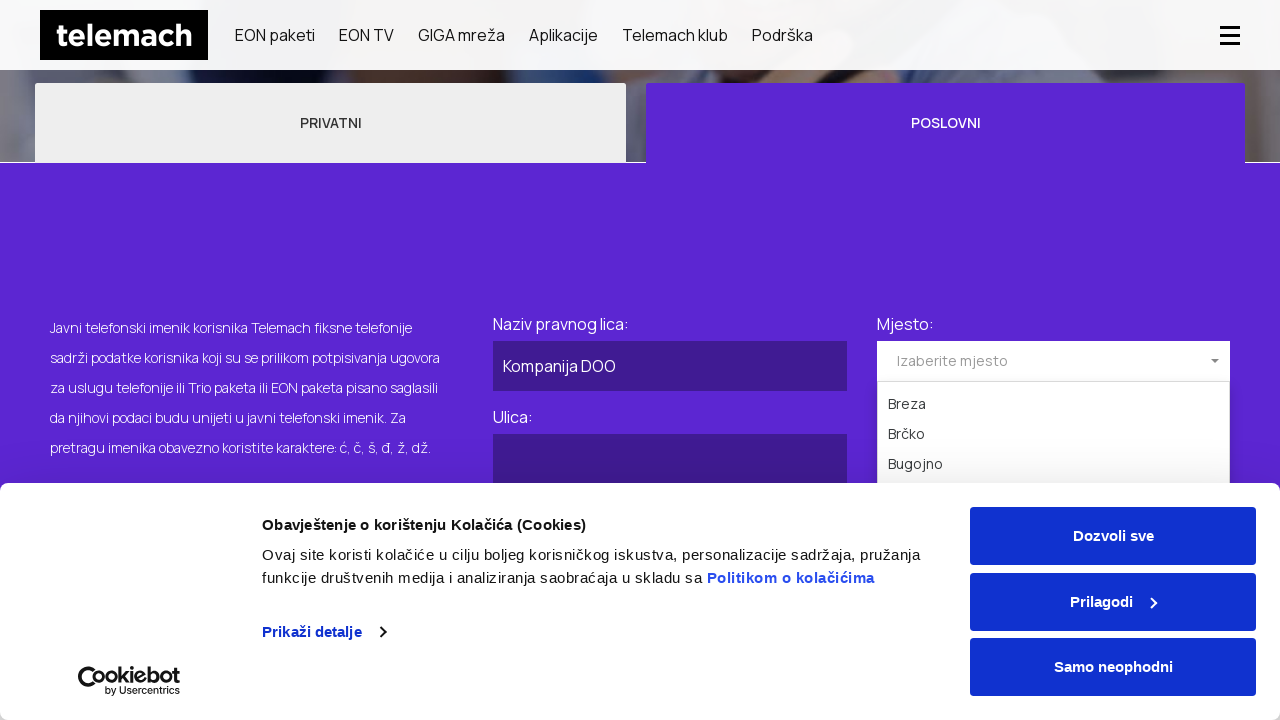

Selected Kiseljak location from dropdown at (1053, 361) on #phonebook-app > div > form > div > div:nth-child(2) > div > ul > li:nth-child(1
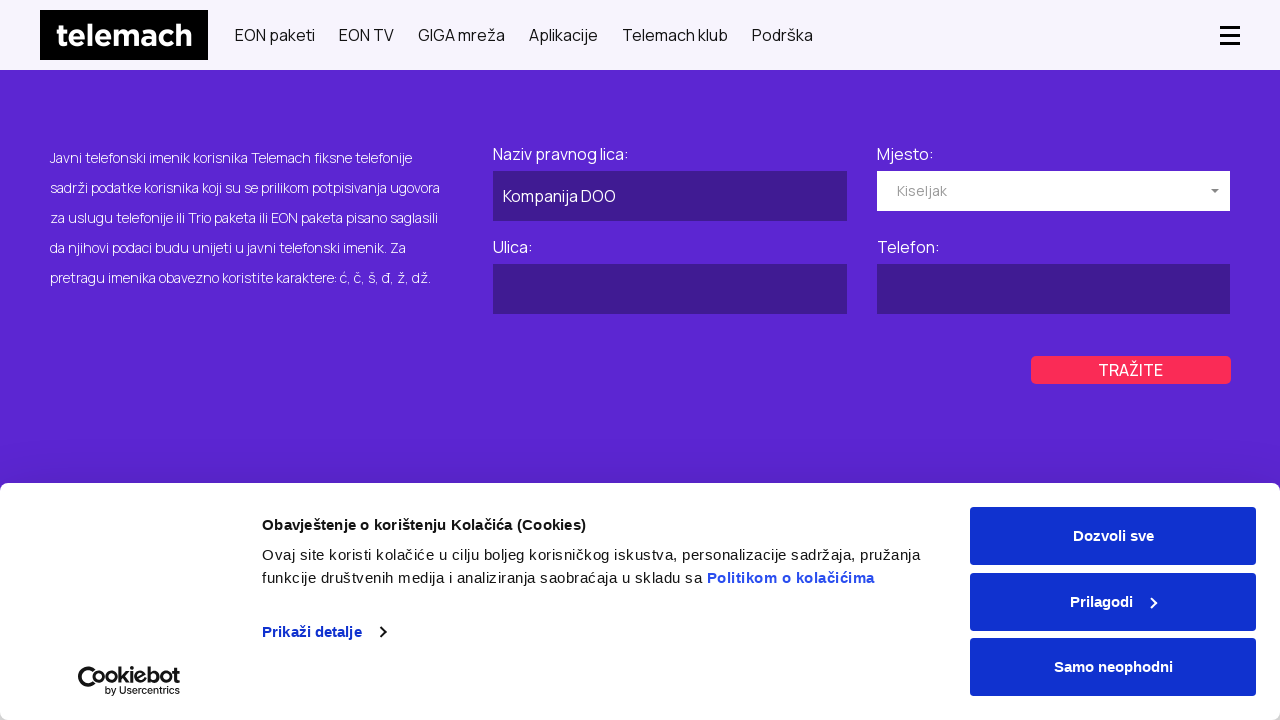

Waited for location selection to be processed
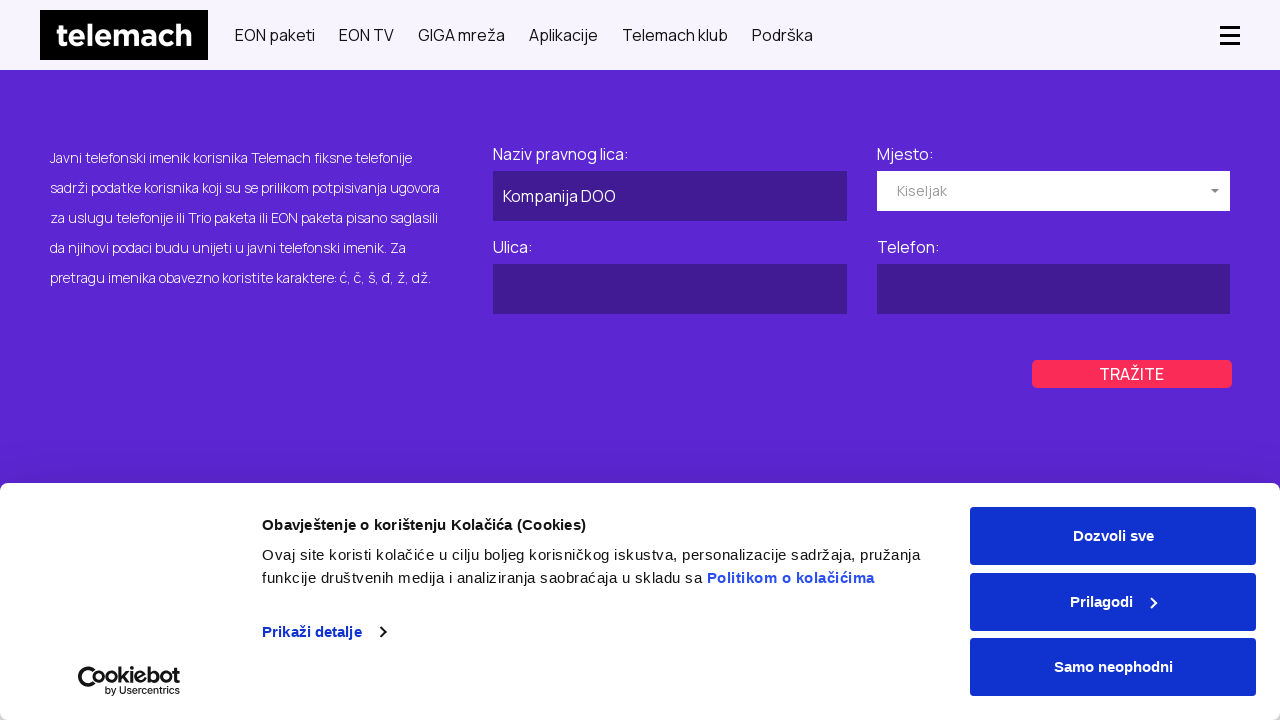

Filled in business street 'Industrijska Zona 5' on #phonebook-app > div > form > div > div:nth-child(3) > input
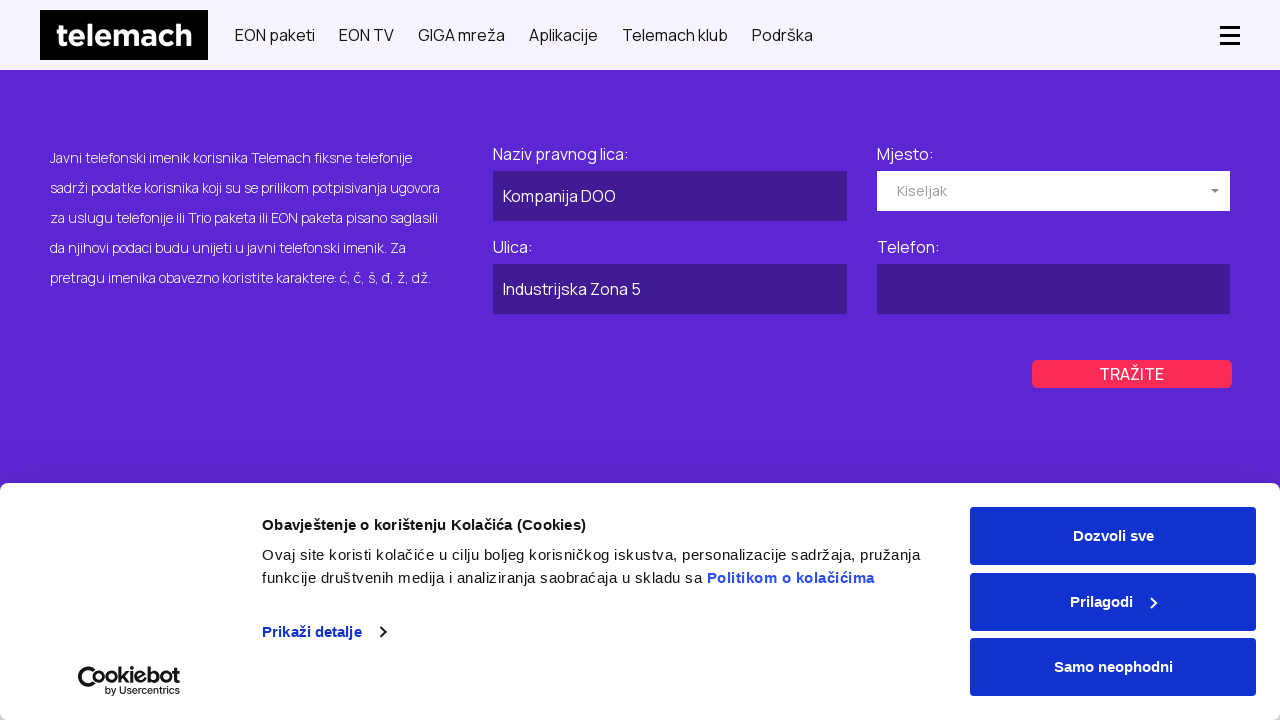

Filled in business phone number '030 123 456' on #phonebook-app > div > form > div > div:nth-child(4) > input
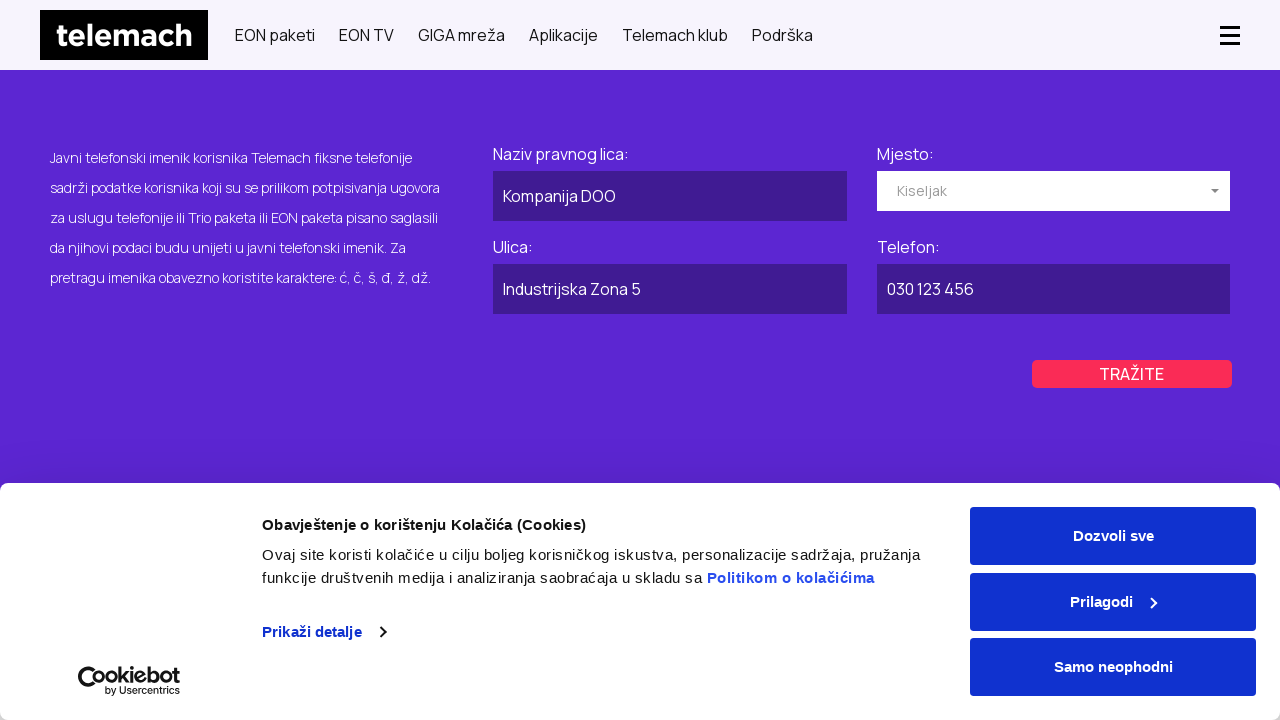

Clicked search button to search for business listings at (1132, 374) on #phonebook-app > div > form > div > div.field-wrapper.col-xs-12.col-sm-6.col-lg-
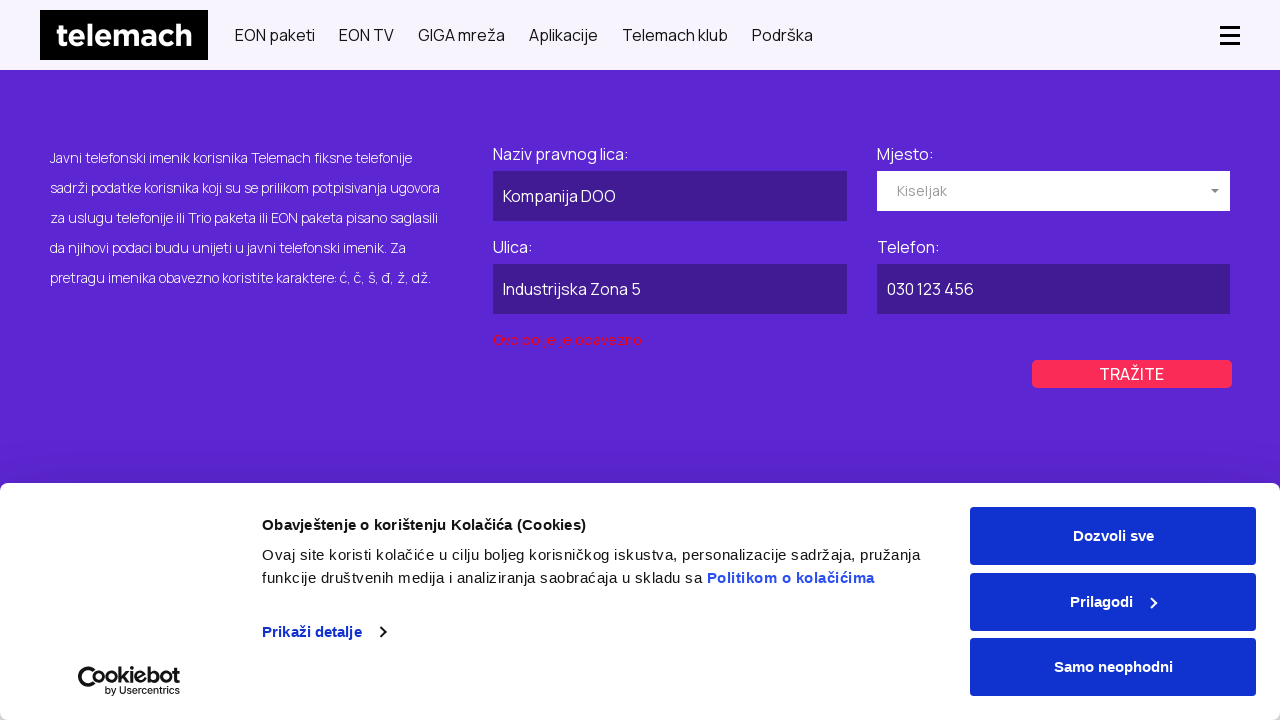

Waited for business search results to load
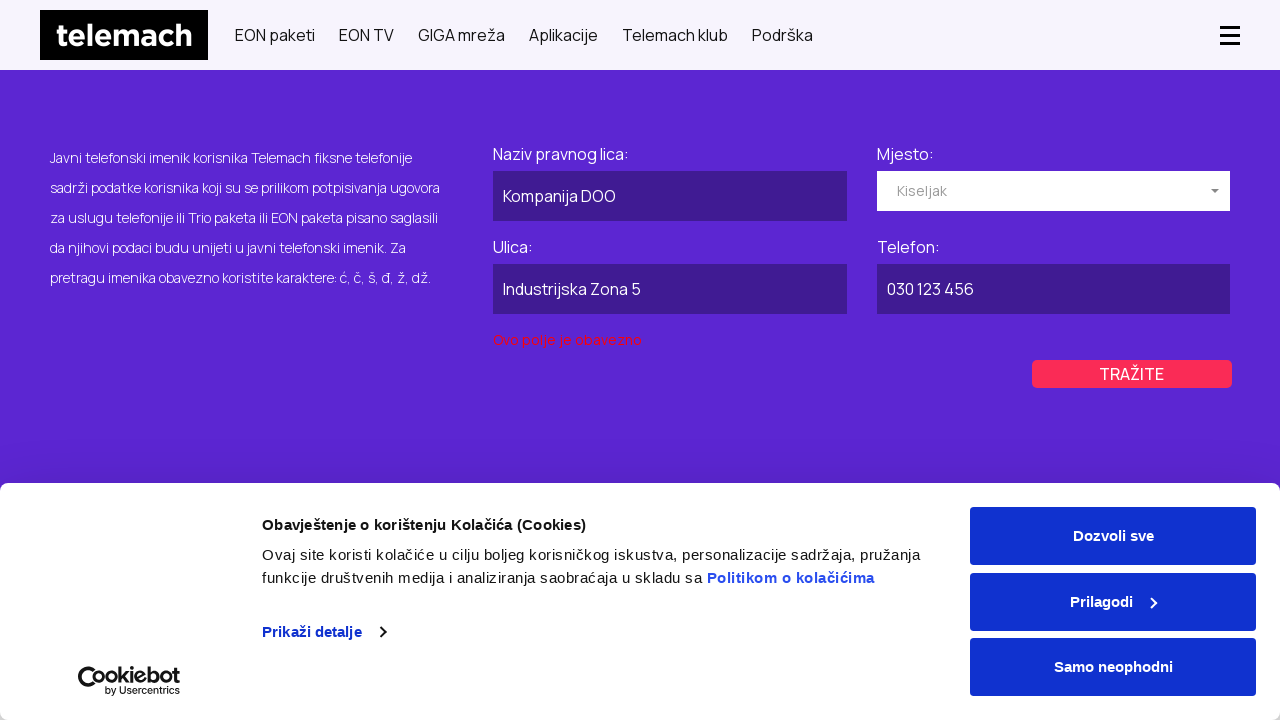

Clicked on private tab at (330, 361) on #myTab > li:nth-child(1) > a
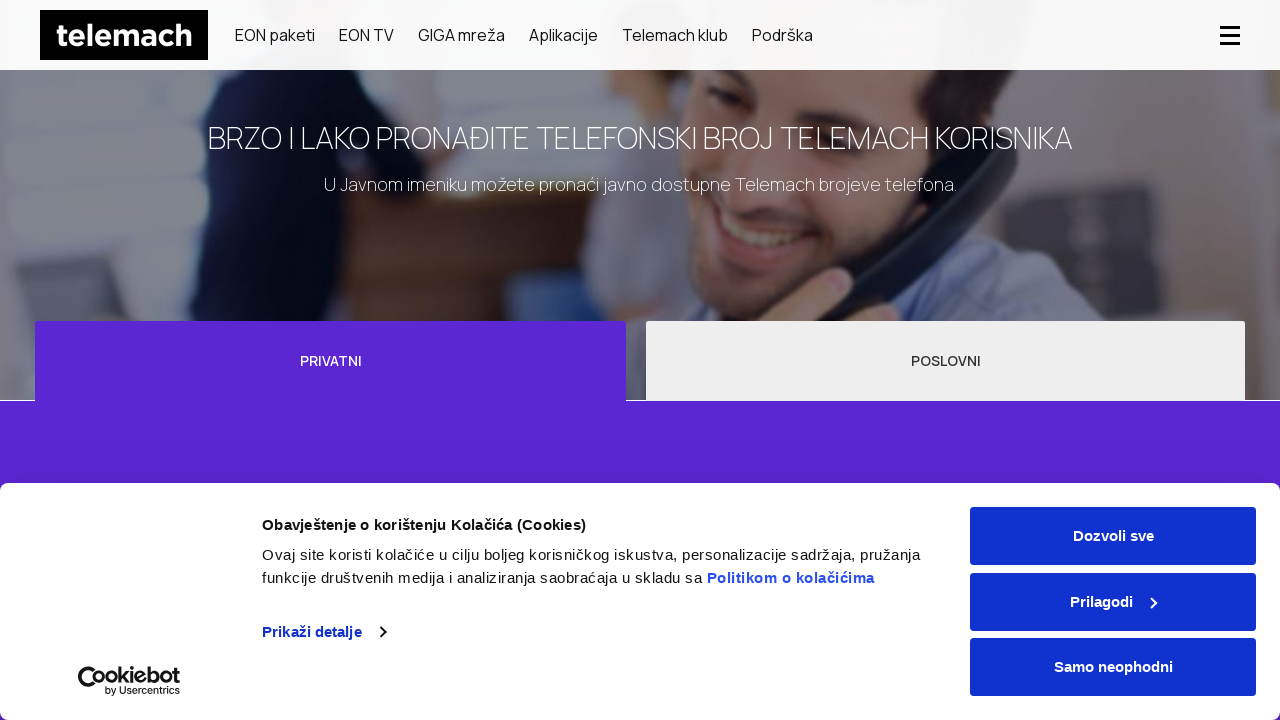

Waited for private tab to load
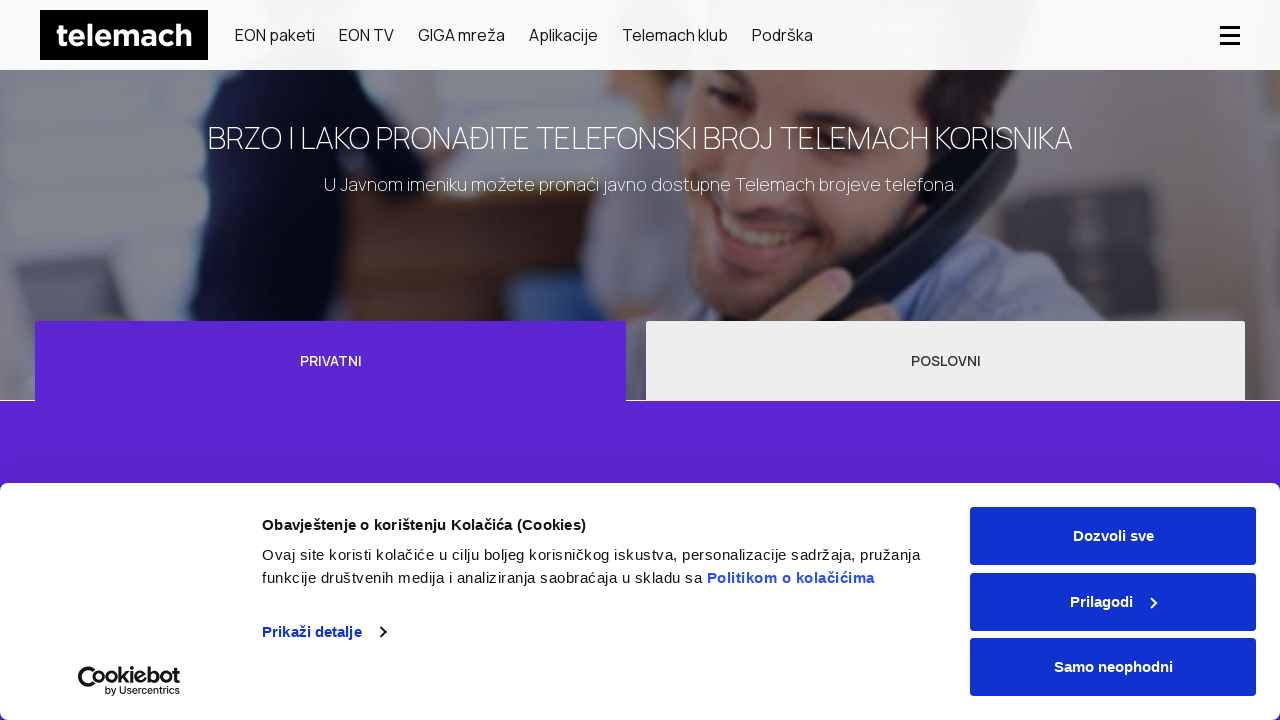

Filled in first name 'Ivana' for private search on #phonebook-private-app > div > form > div > div:nth-child(1) > input
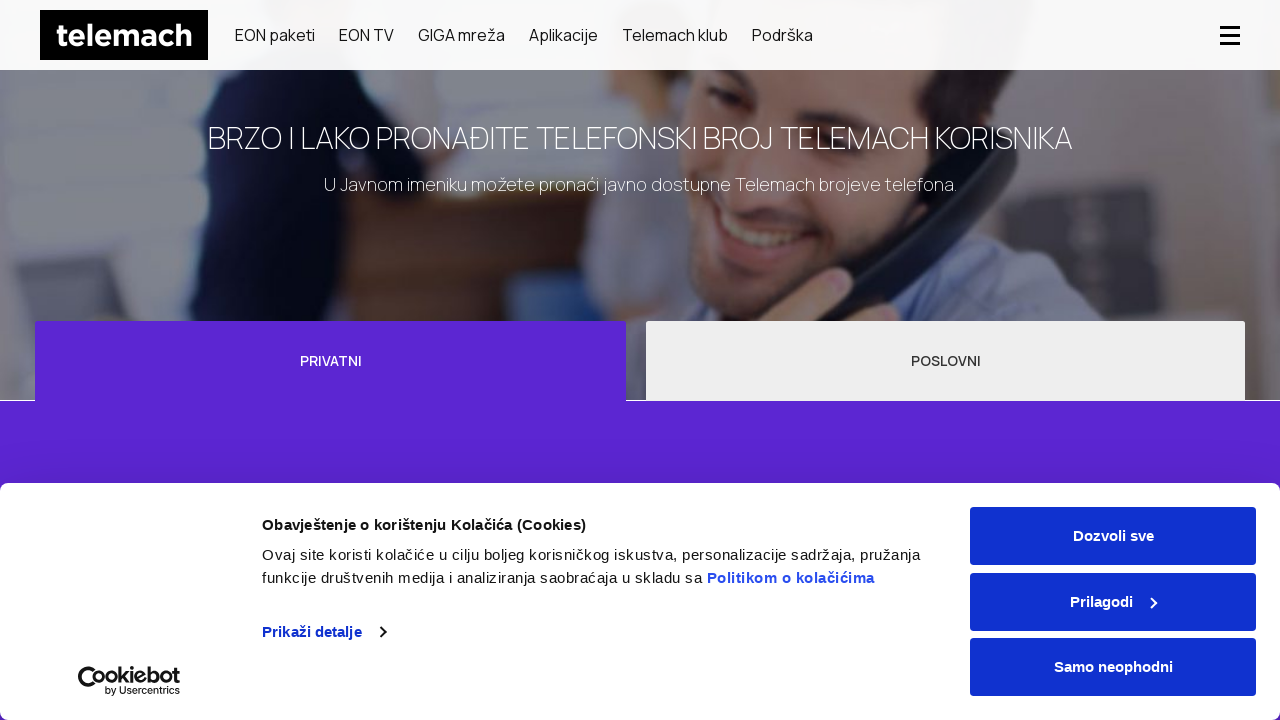

Filled in last name 'Markovic' for private search on #phonebook-private-app > div > form > div > div:nth-child(2) > input
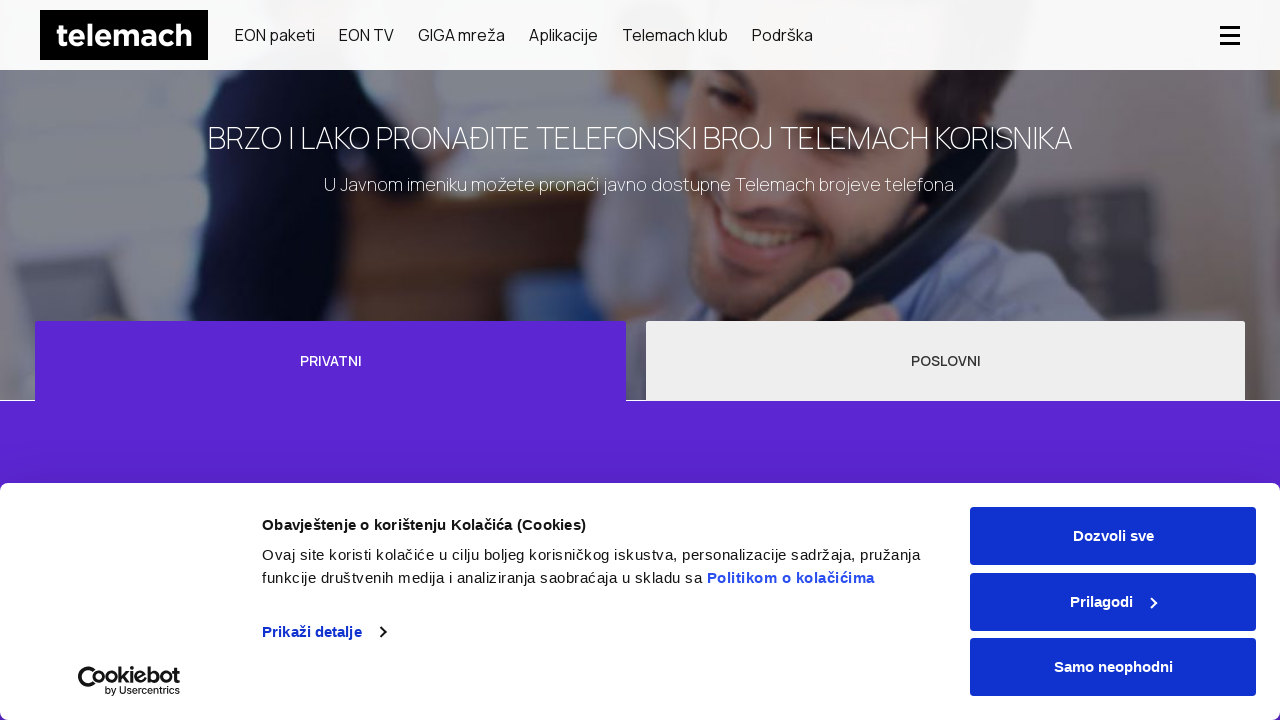

Clicked on location dropdown for private search at (670, 360) on #phonebook-private-app > div > form > div > div:nth-child(3) > div > div > input
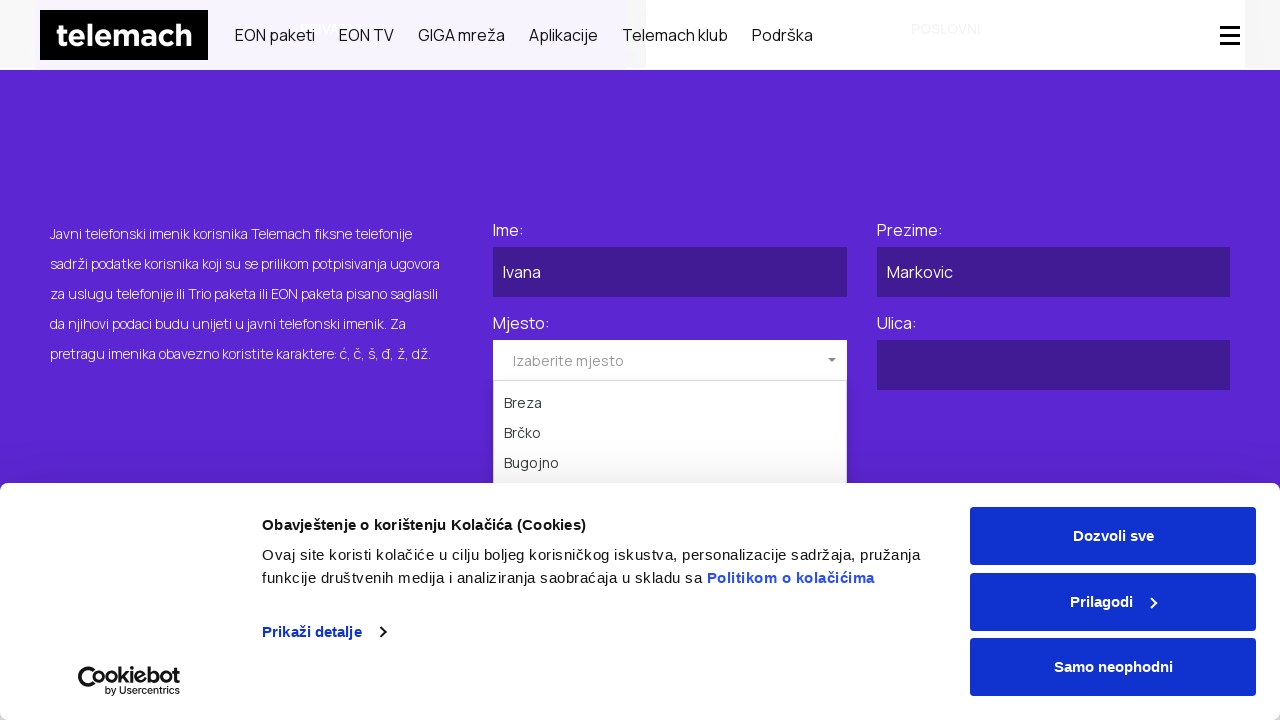

Waited for private location dropdown to open
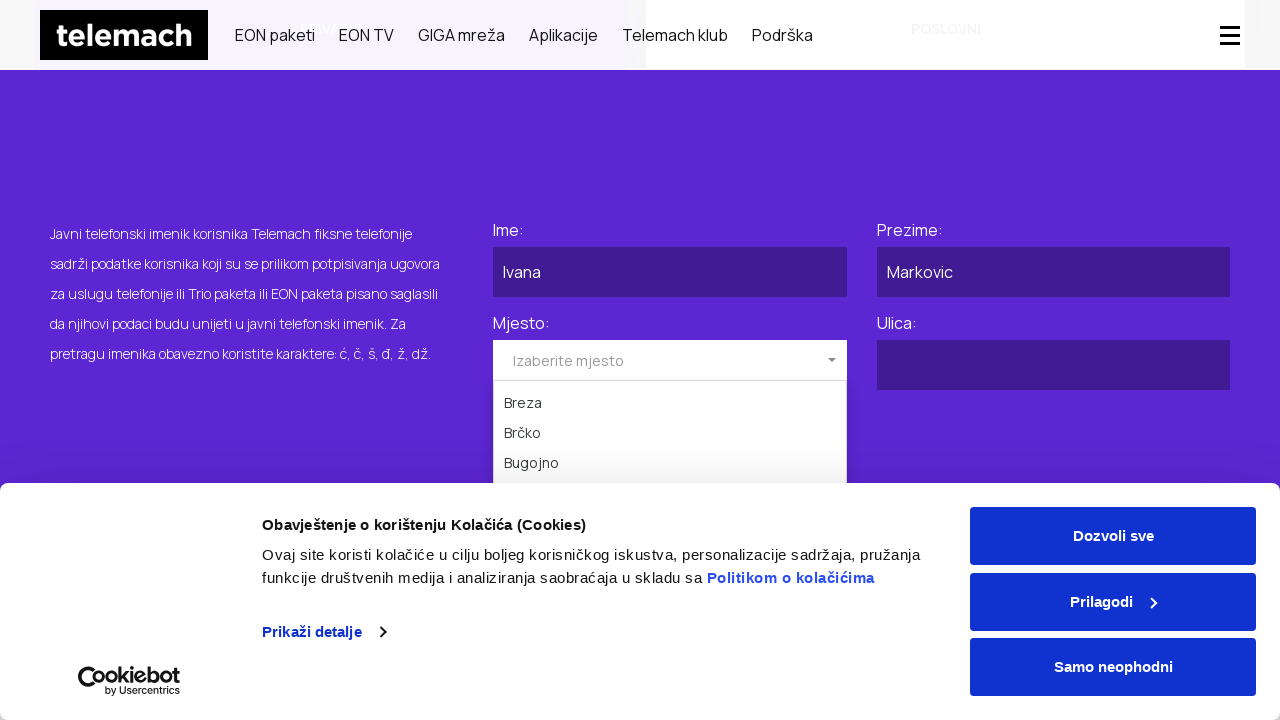

Selected Capljina location from private dropdown at (670, 360) on #phonebook-private-app > div > form > div > div:nth-child(3) > div > ul > li:nth
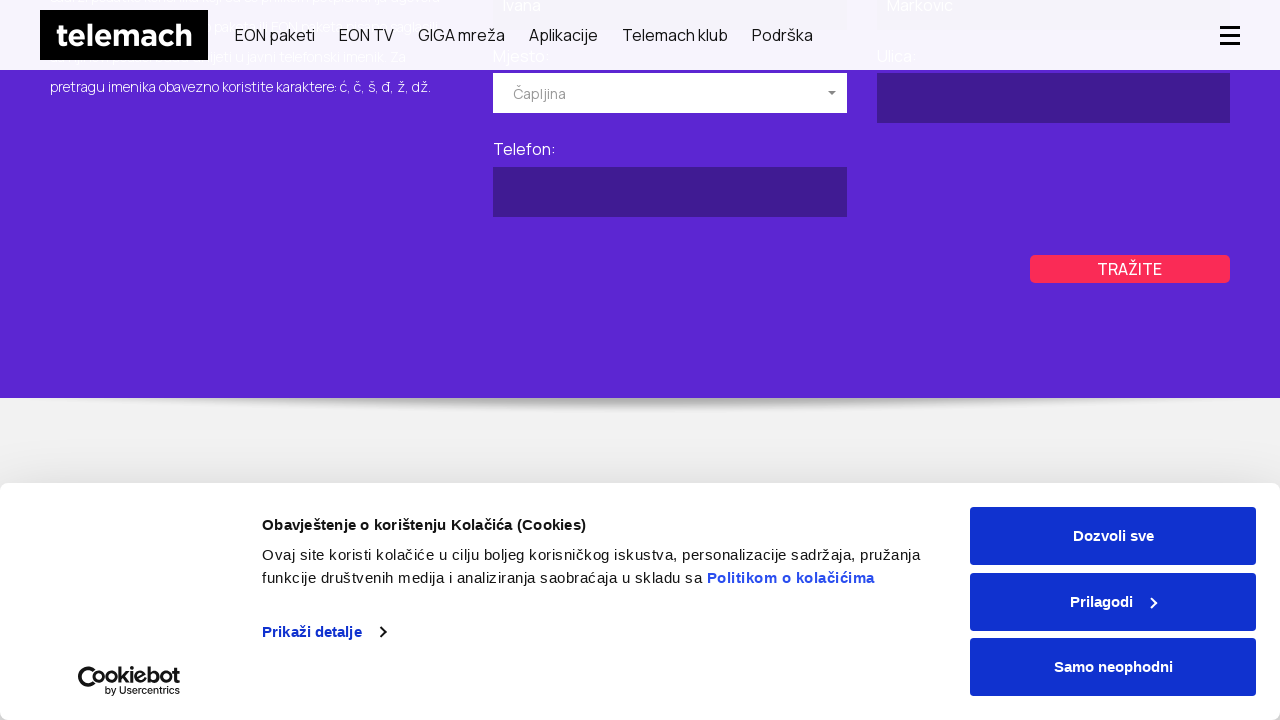

Waited for private location selection to be processed
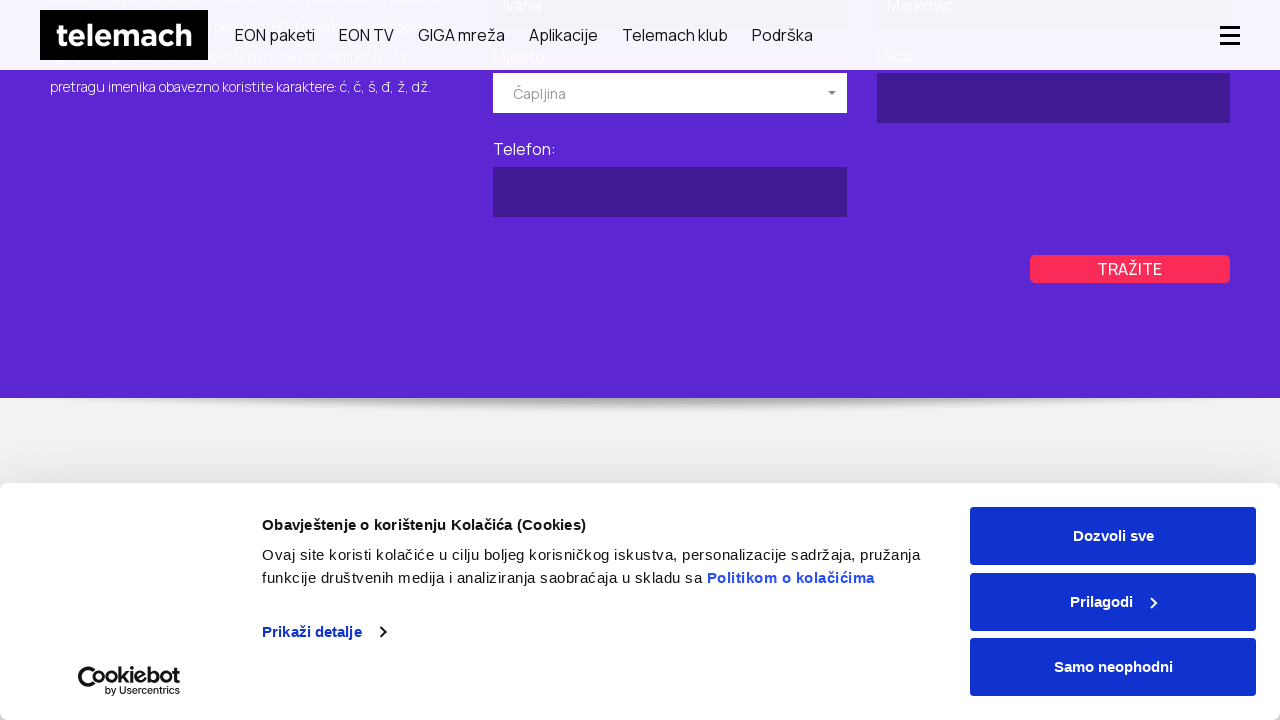

Filled in street 'Mirna Ulica 22' for private search on #phonebook-private-app > div > form > div > div:nth-child(4) > input
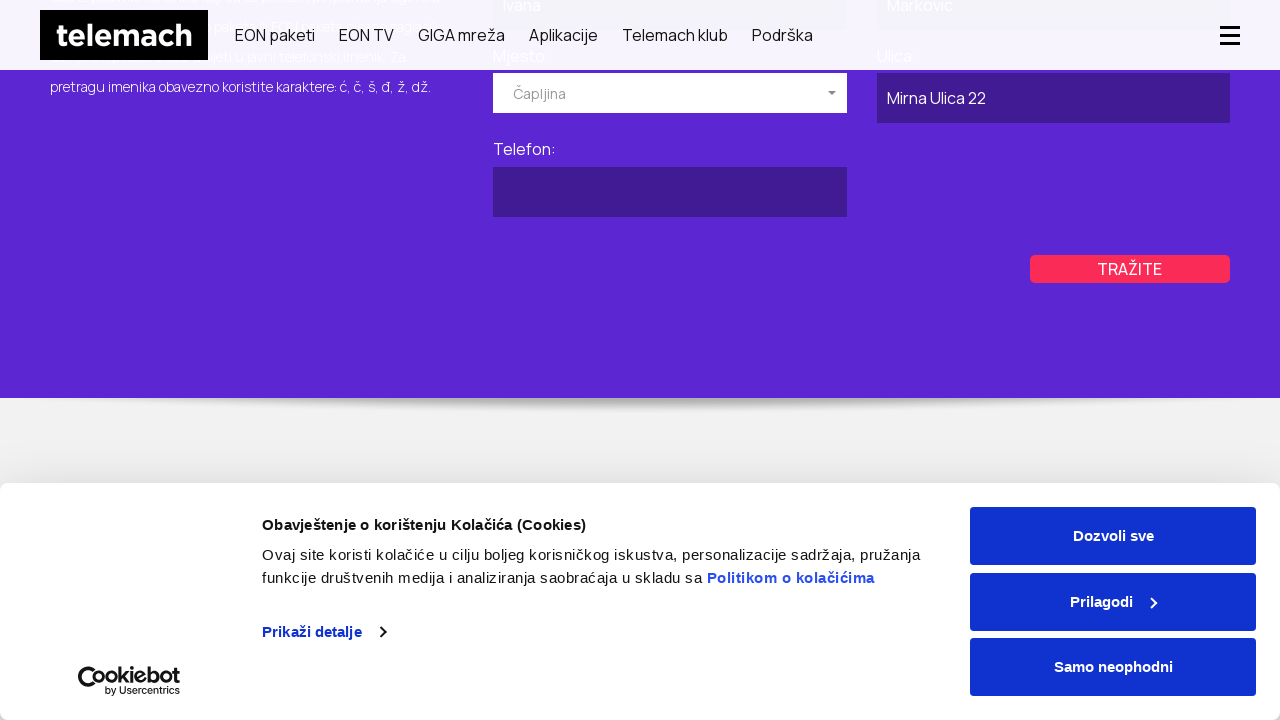

Filled in phone number '036 456 789' for private search on #phonebook-private-app > div > form > div > div:nth-child(5) > input
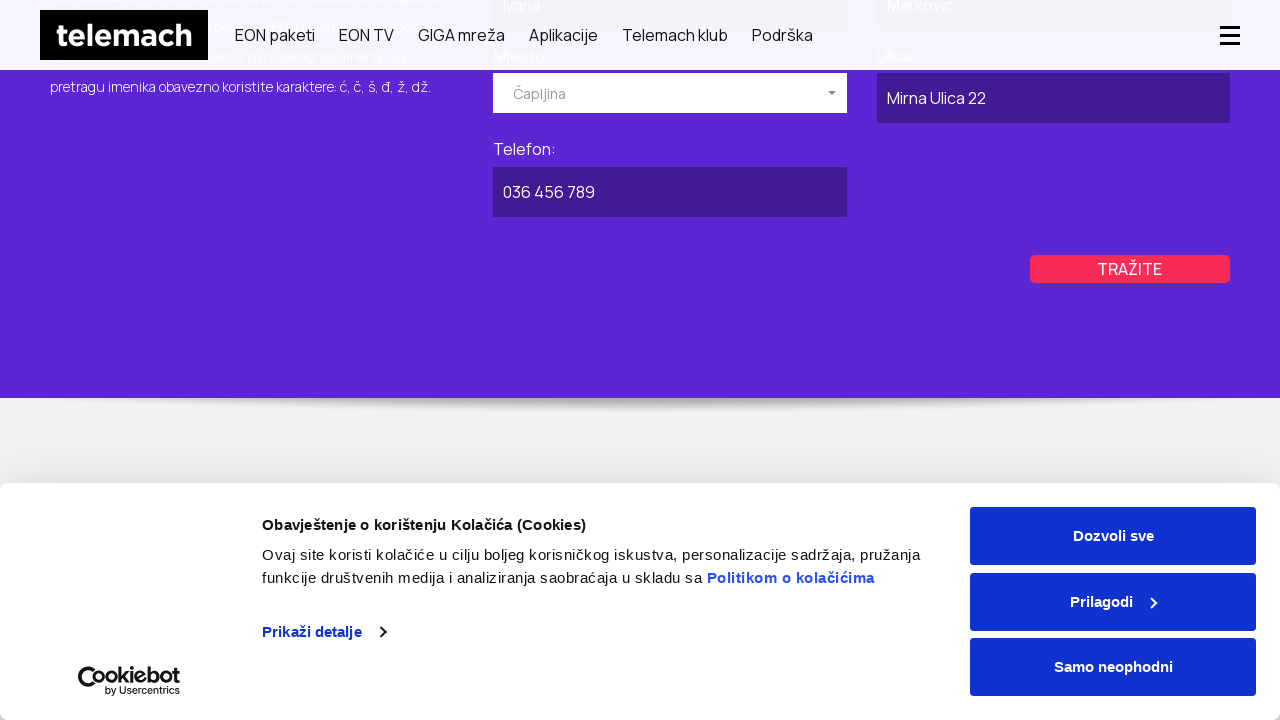

Clicked search button to search for private listings at (1130, 269) on #phonebook-private-app > div > form > div > div.field-wrapper.col-xs-12.col-sm-o
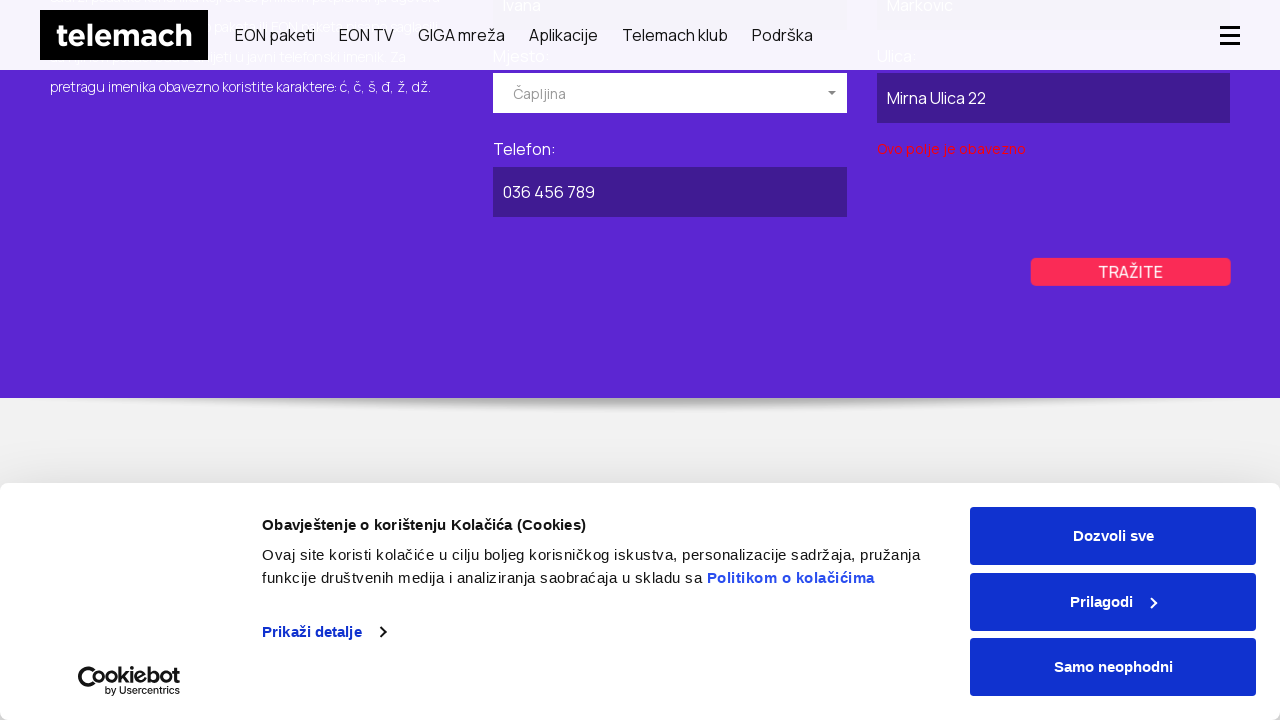

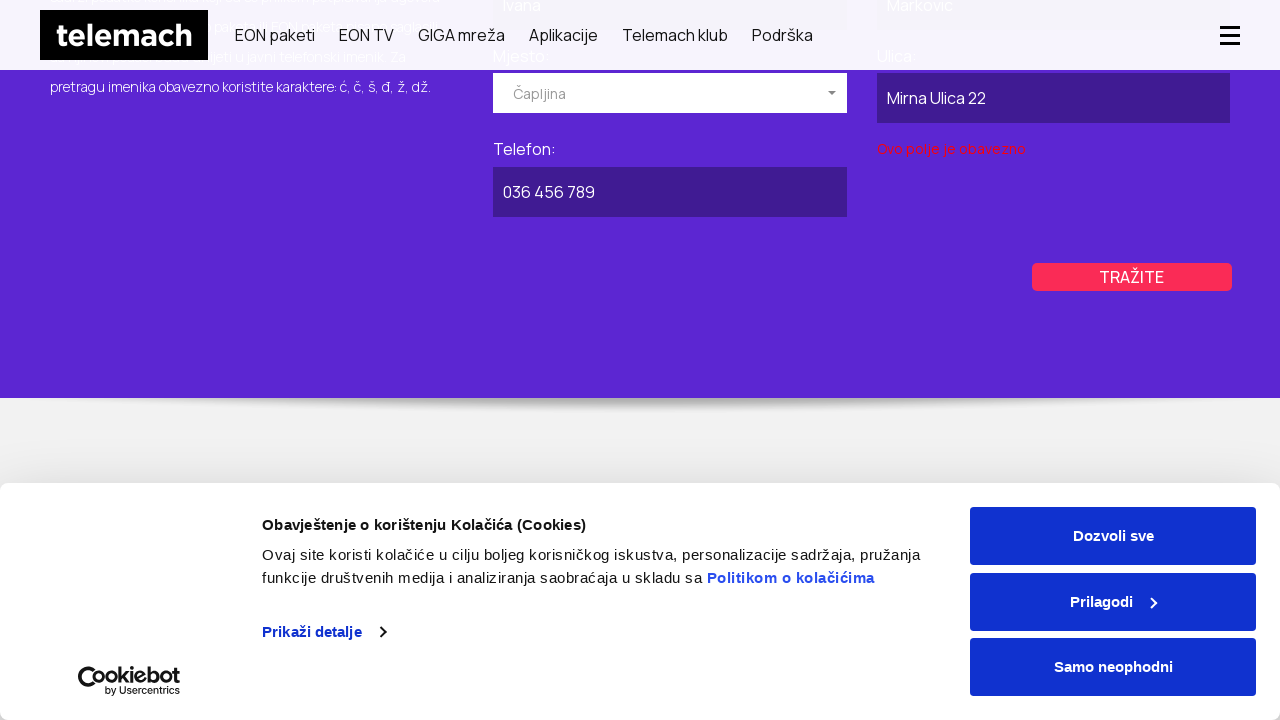